Tests right-click context menu functionality by opening a context menu, clicking various menu options (Copy, Paste, Quit), and accepting the resulting alert dialogs.

Starting URL: https://swisnl.github.io/jQuery-contextMenu/demo.html

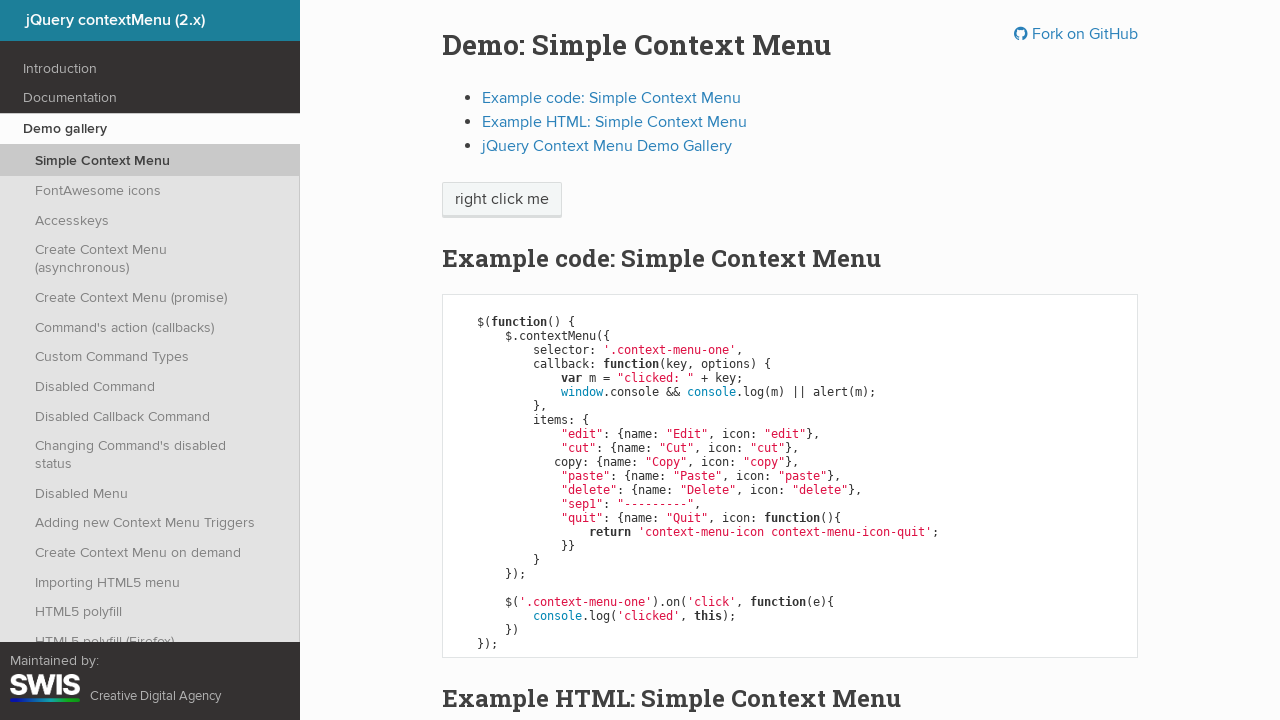

Context menu trigger element is visible
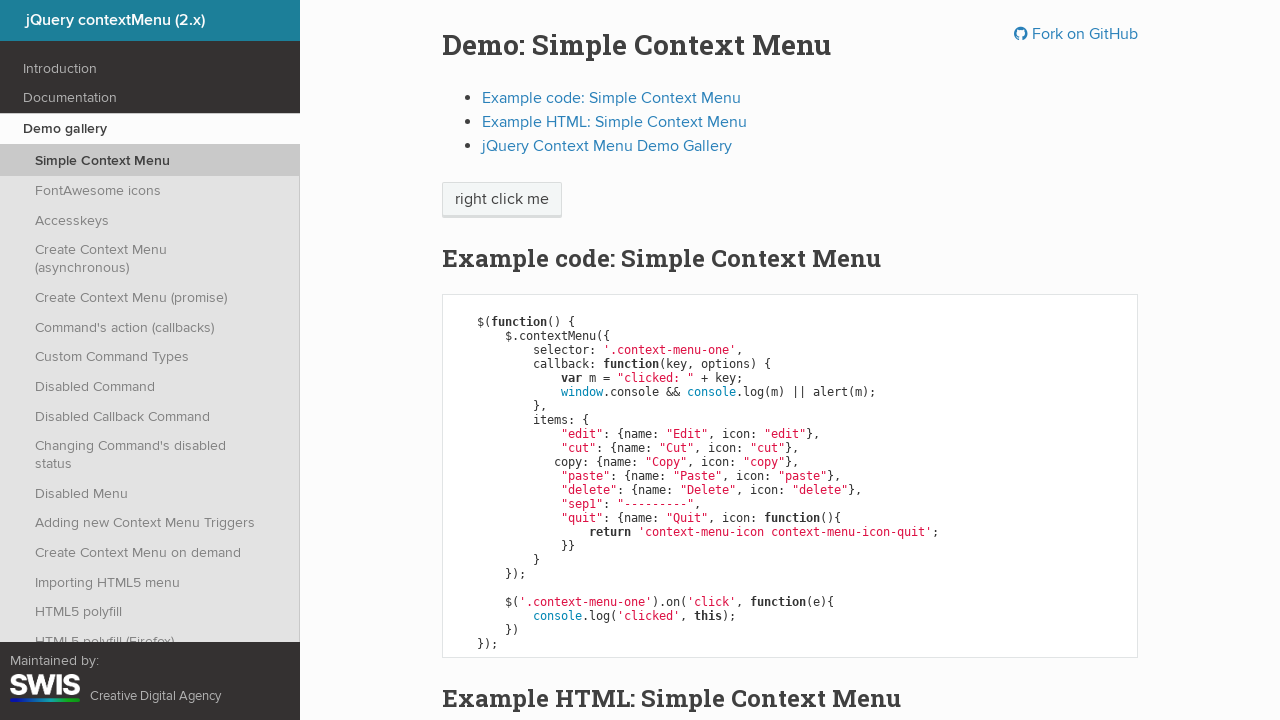

Right-clicked on context menu trigger button at (502, 200) on .context-menu-one
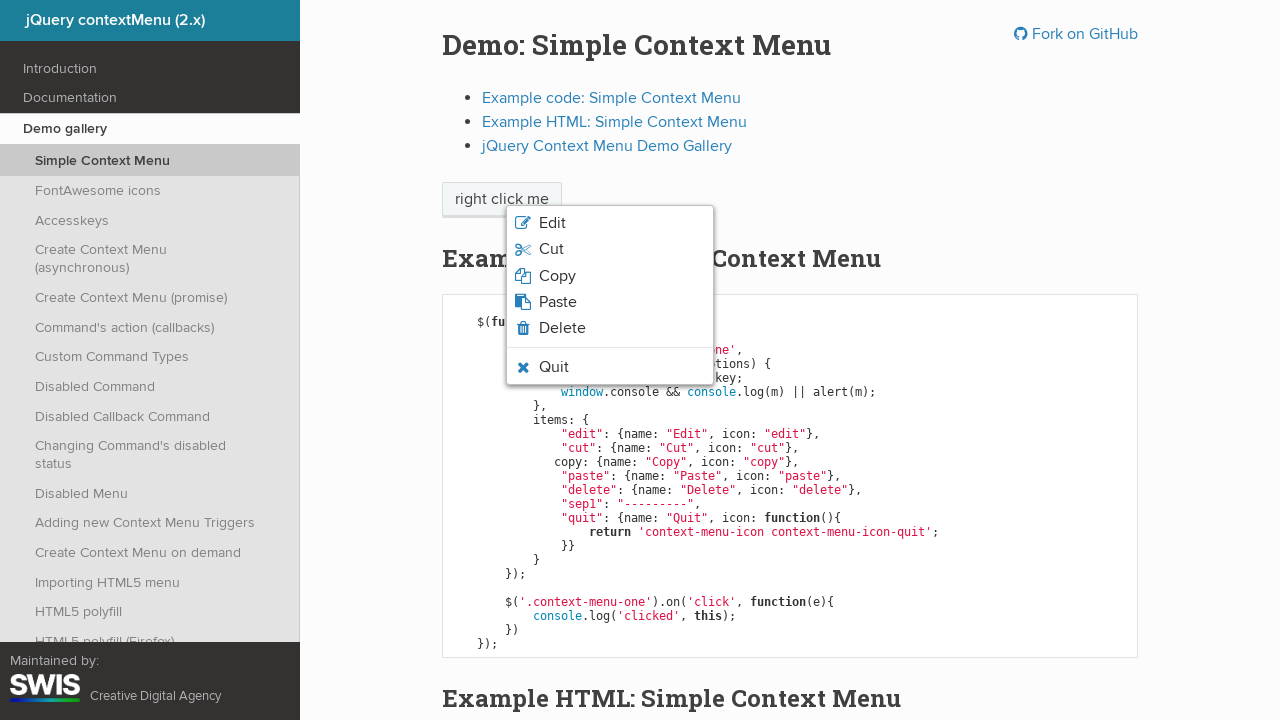

Clicked on 'Copy' option in context menu at (557, 276) on xpath=//li/span[contains(text(),'Copy')]
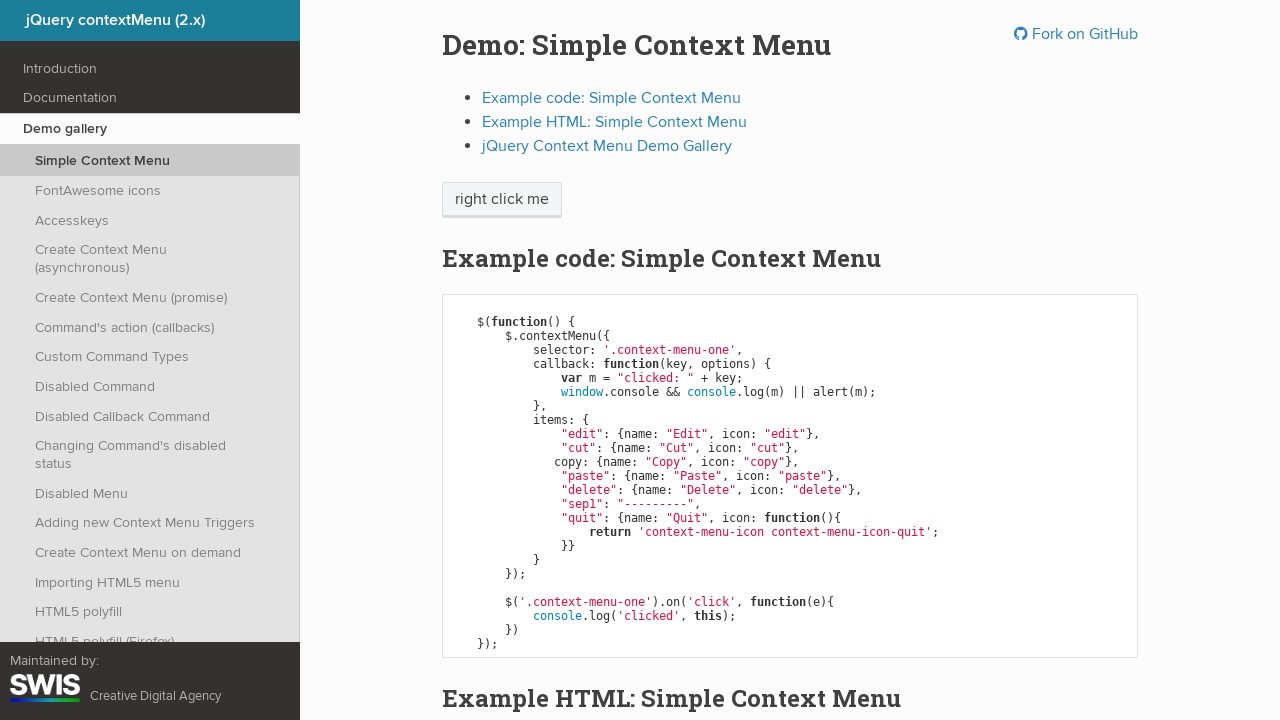

Set up dialog handler to accept alerts
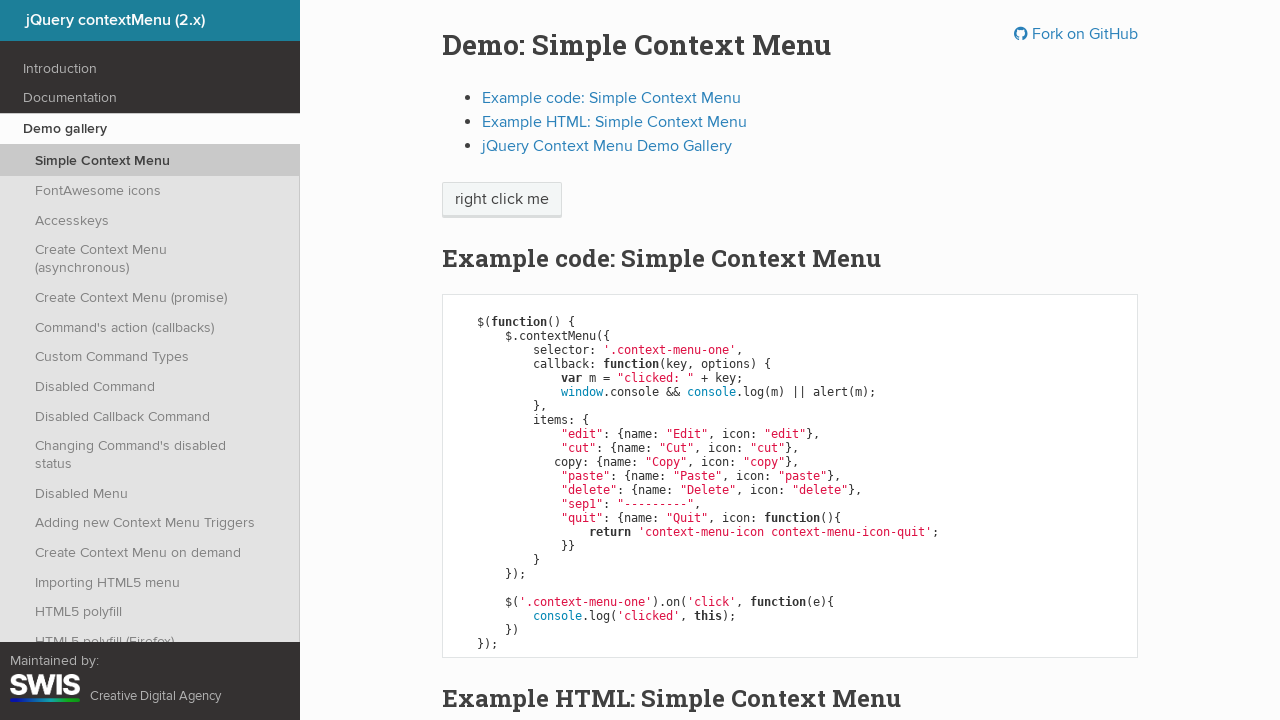

Waited for alert dialog to be handled
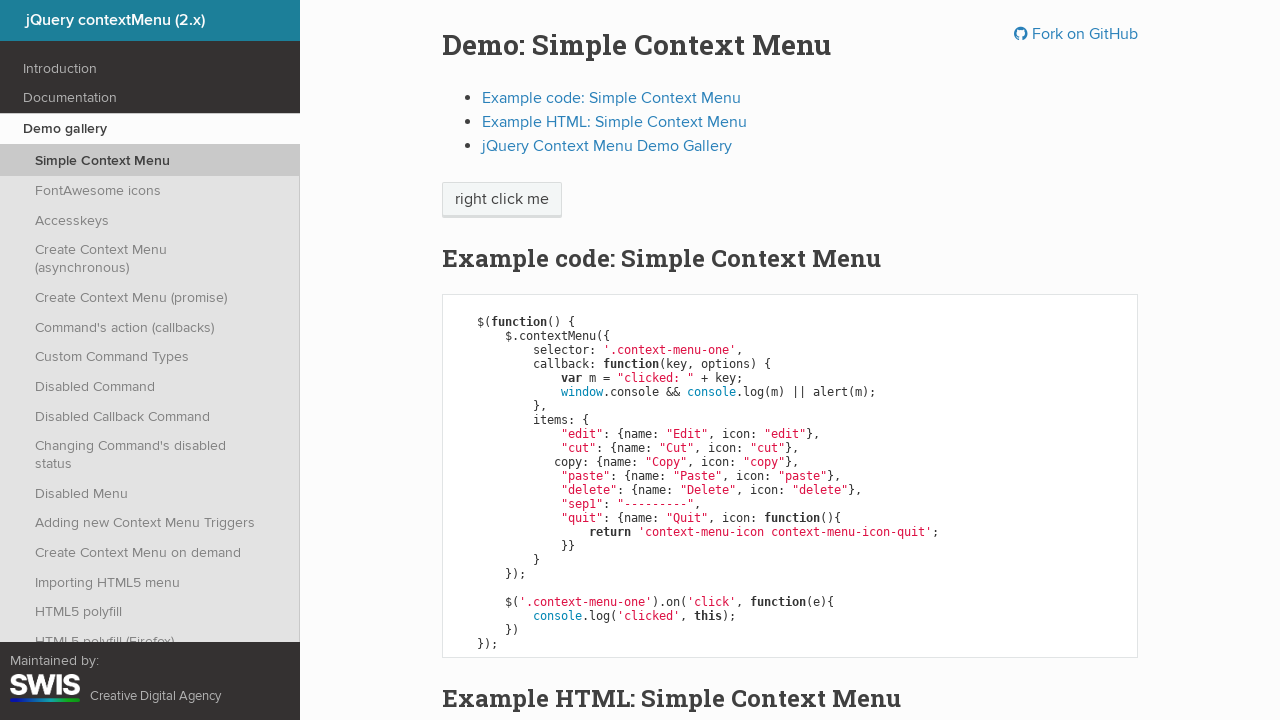

Right-clicked on context menu trigger button again at (502, 200) on .context-menu-one
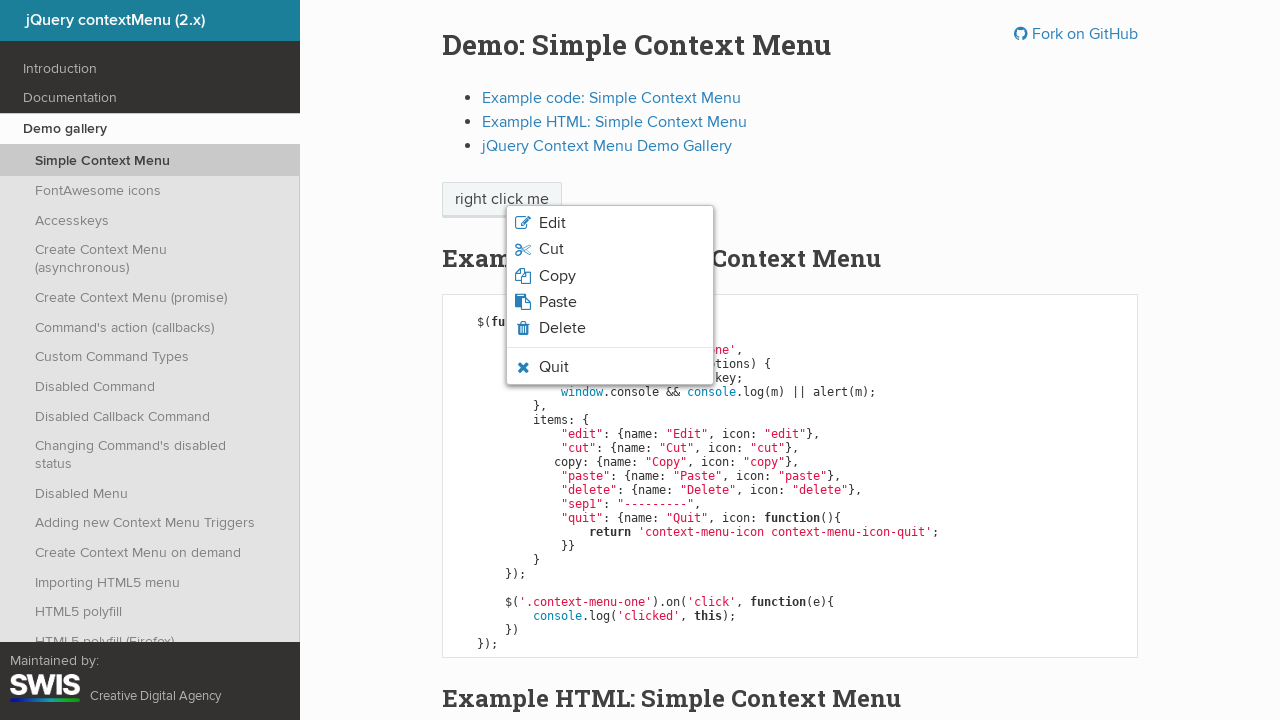

Clicked on 'Paste' option in context menu at (558, 302) on xpath=//li/span[contains(text(),'Paste')]
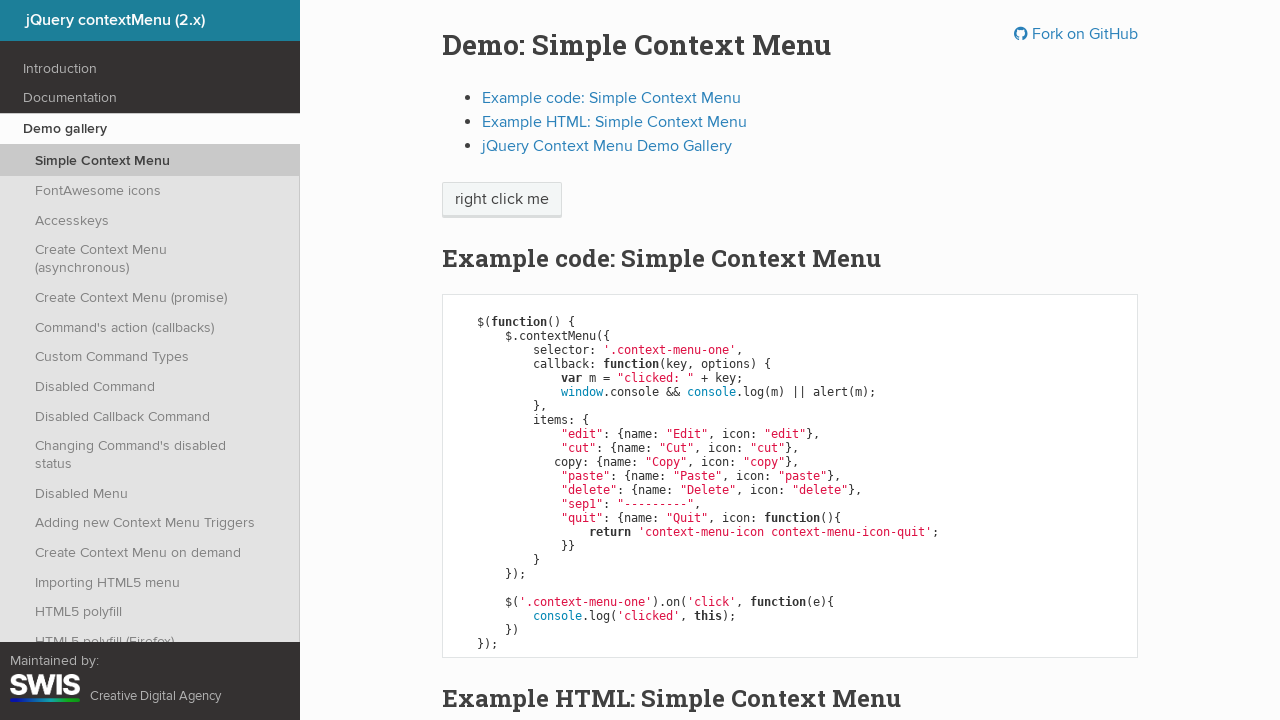

Waited for alert dialog to be handled
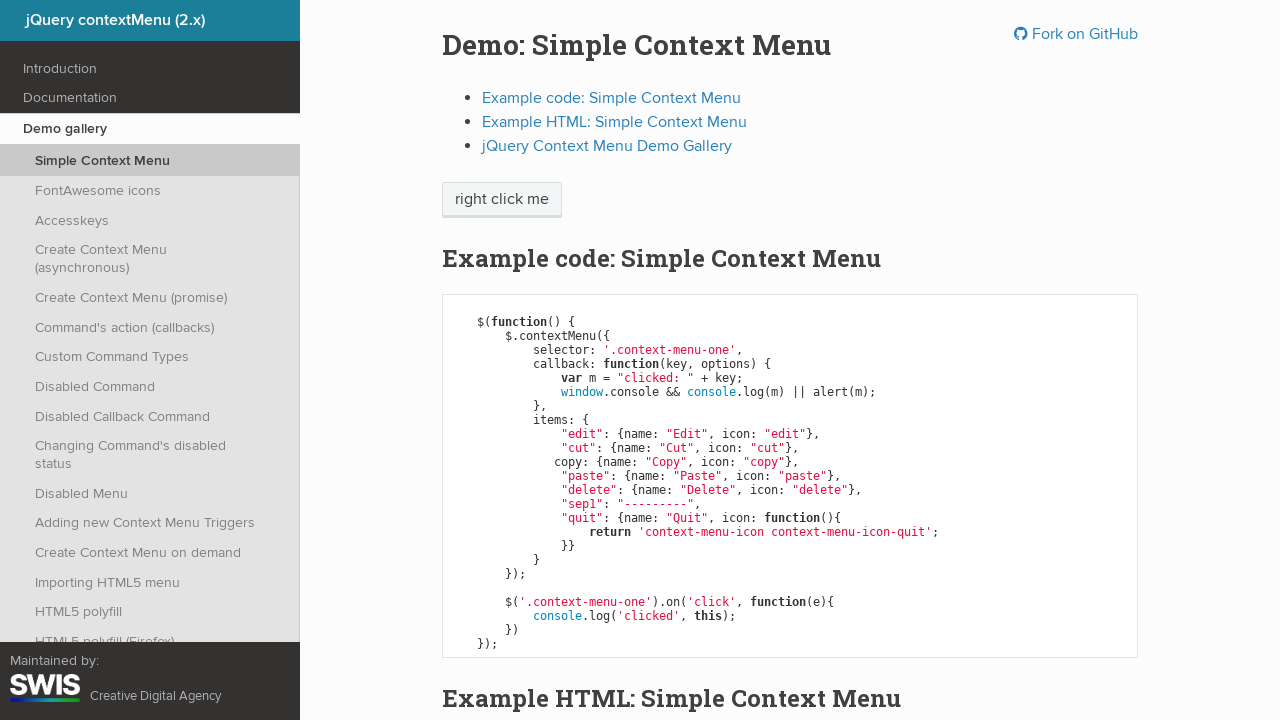

Right-clicked on context menu trigger button for the third time at (502, 200) on .context-menu-one
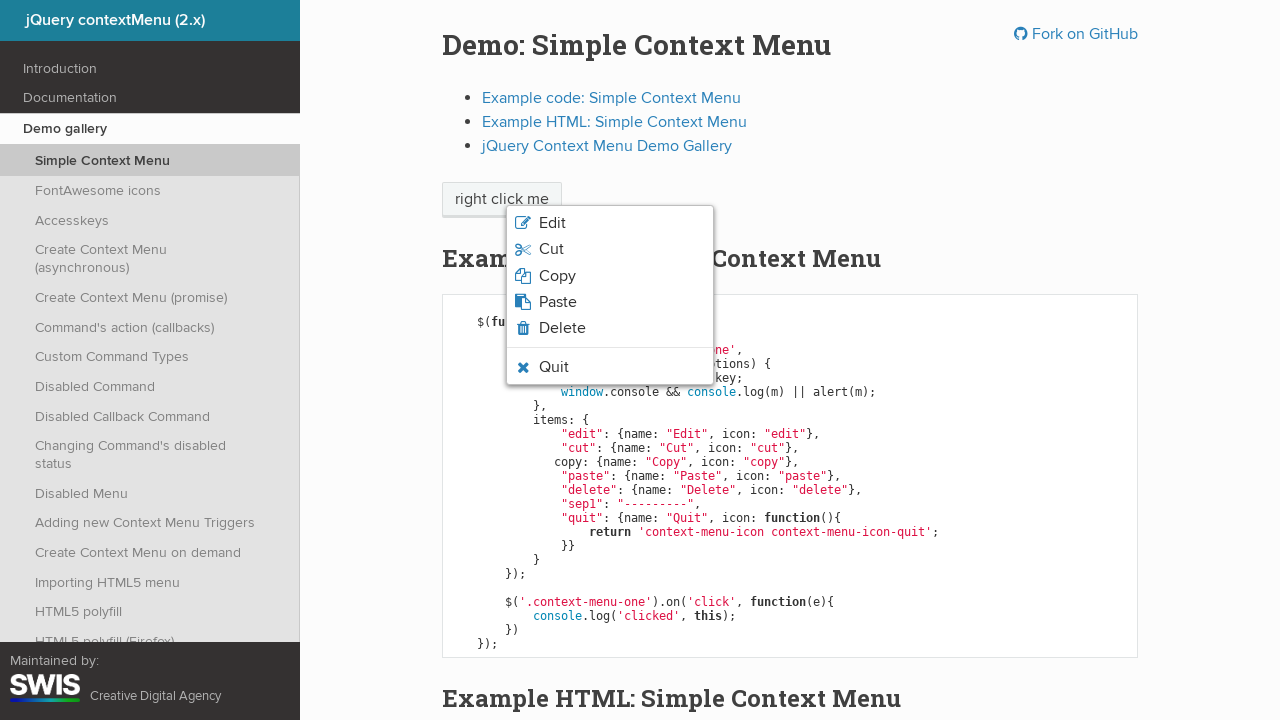

Clicked on 'Quit' option in context menu at (554, 367) on xpath=//li/span[contains(text(),'Quit')]
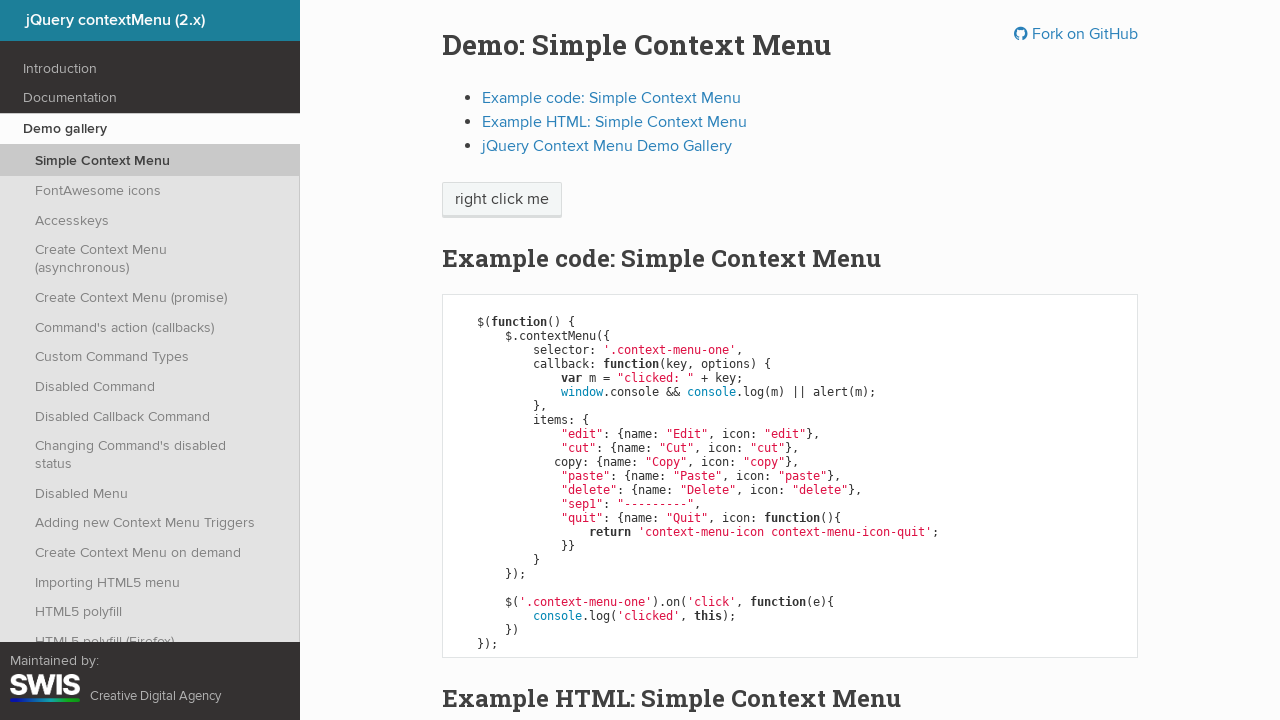

Waited for final alert dialog to be handled
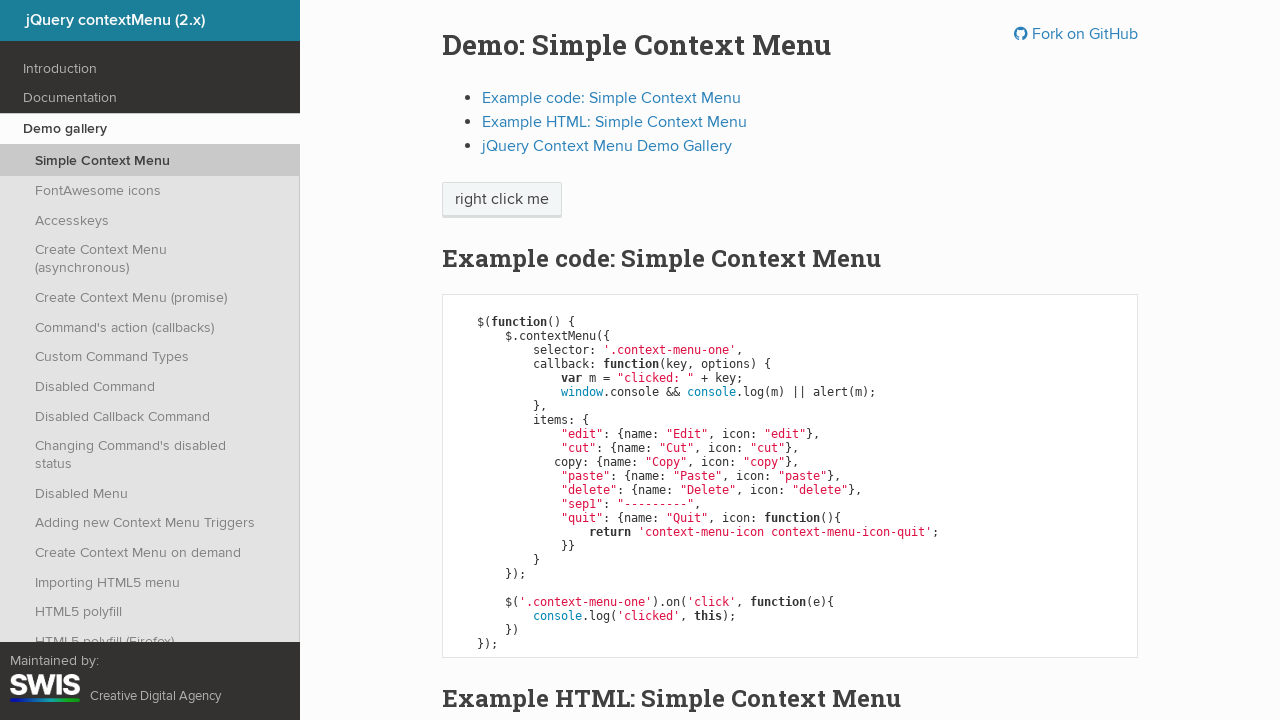

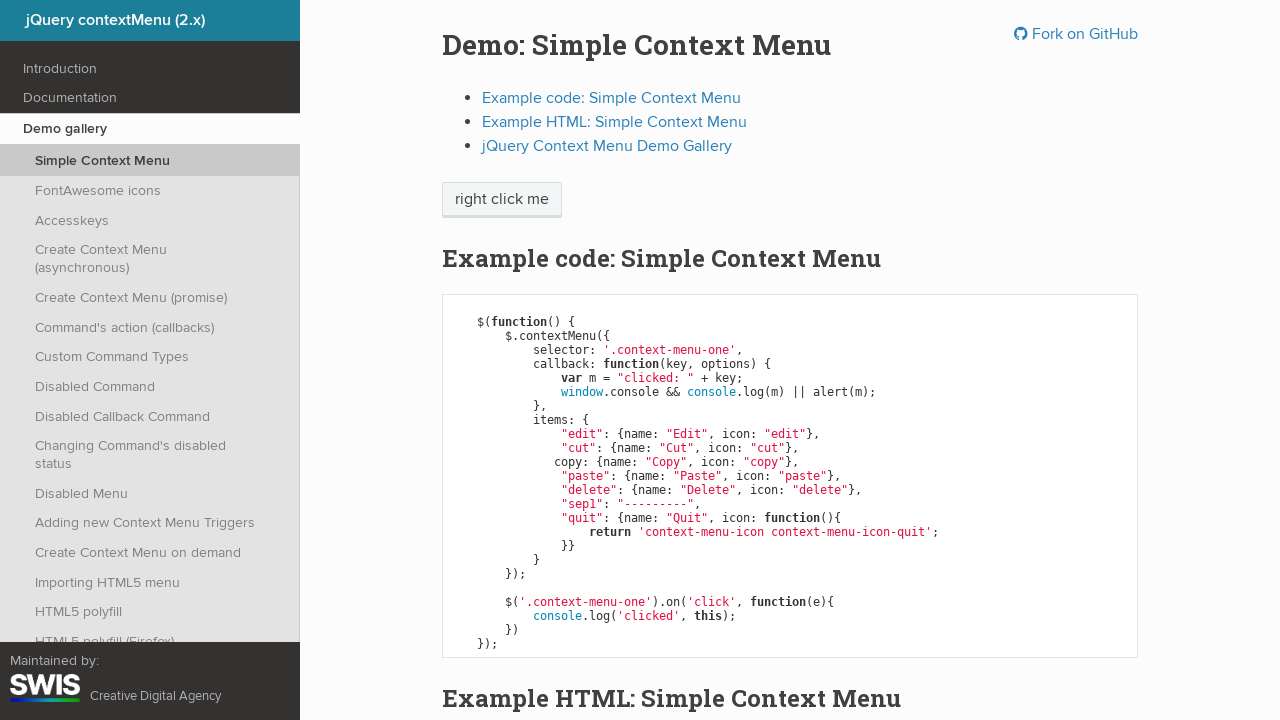